Tests filtering to display only active (uncompleted) items

Starting URL: https://demo.playwright.dev/todomvc

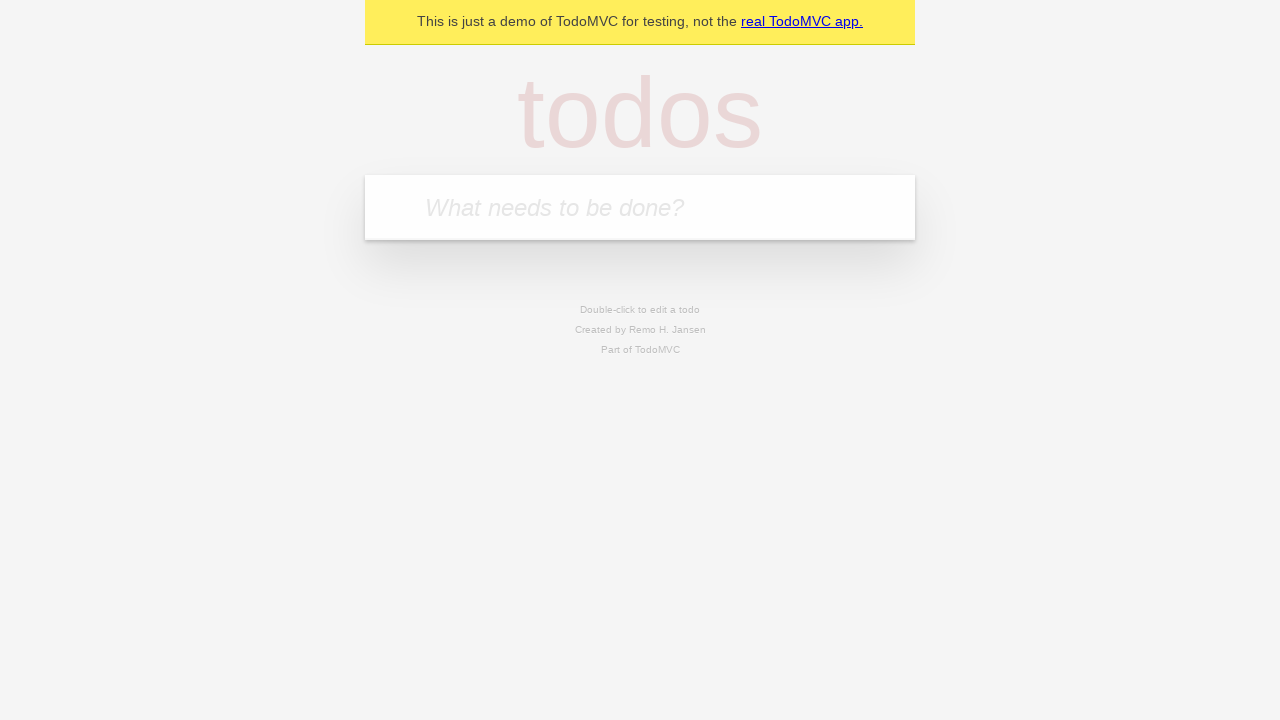

Navigated to TodoMVC demo application
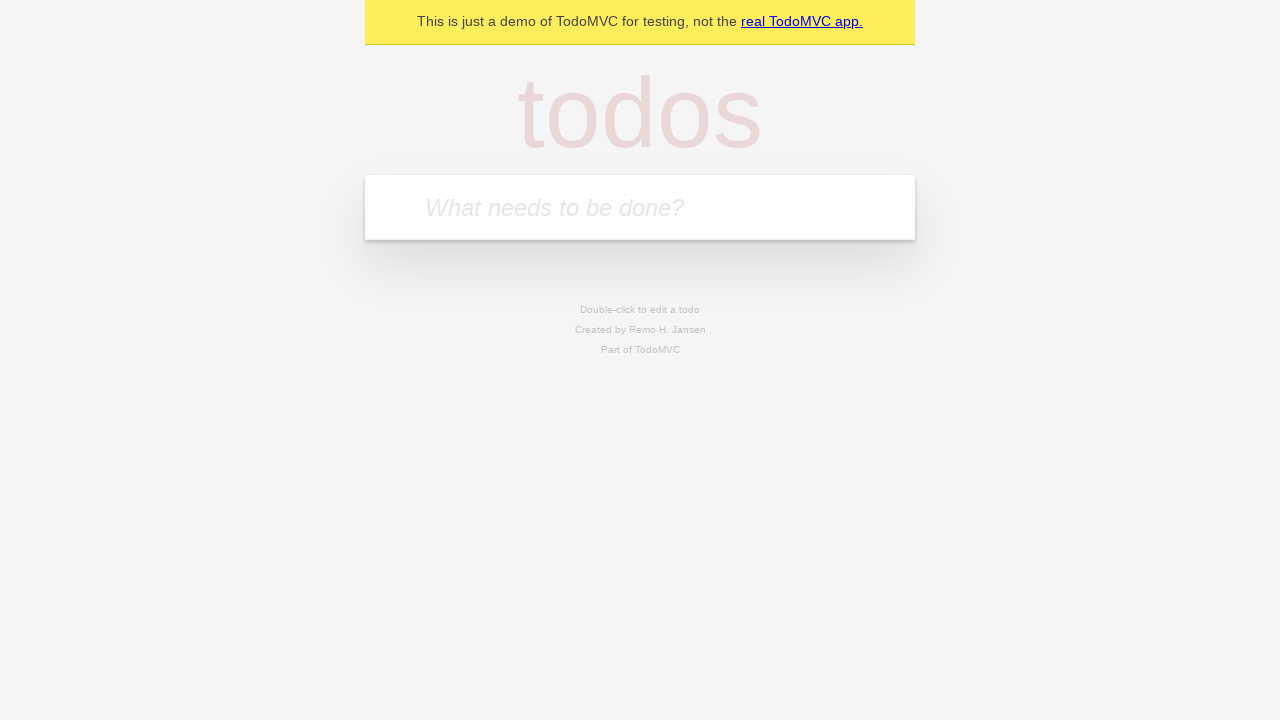

Filled first todo item 'buy some cheese' on internal:attr=[placeholder="What needs to be done?"i]
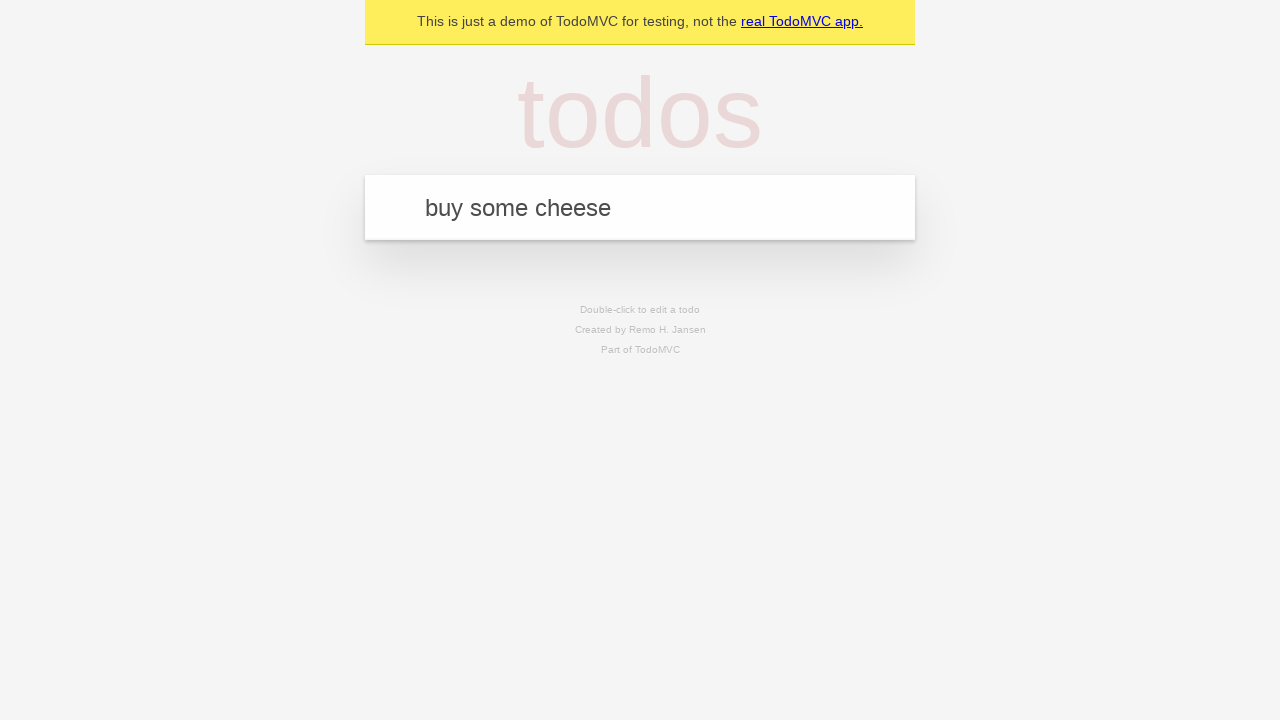

Created first todo item by pressing Enter on internal:attr=[placeholder="What needs to be done?"i]
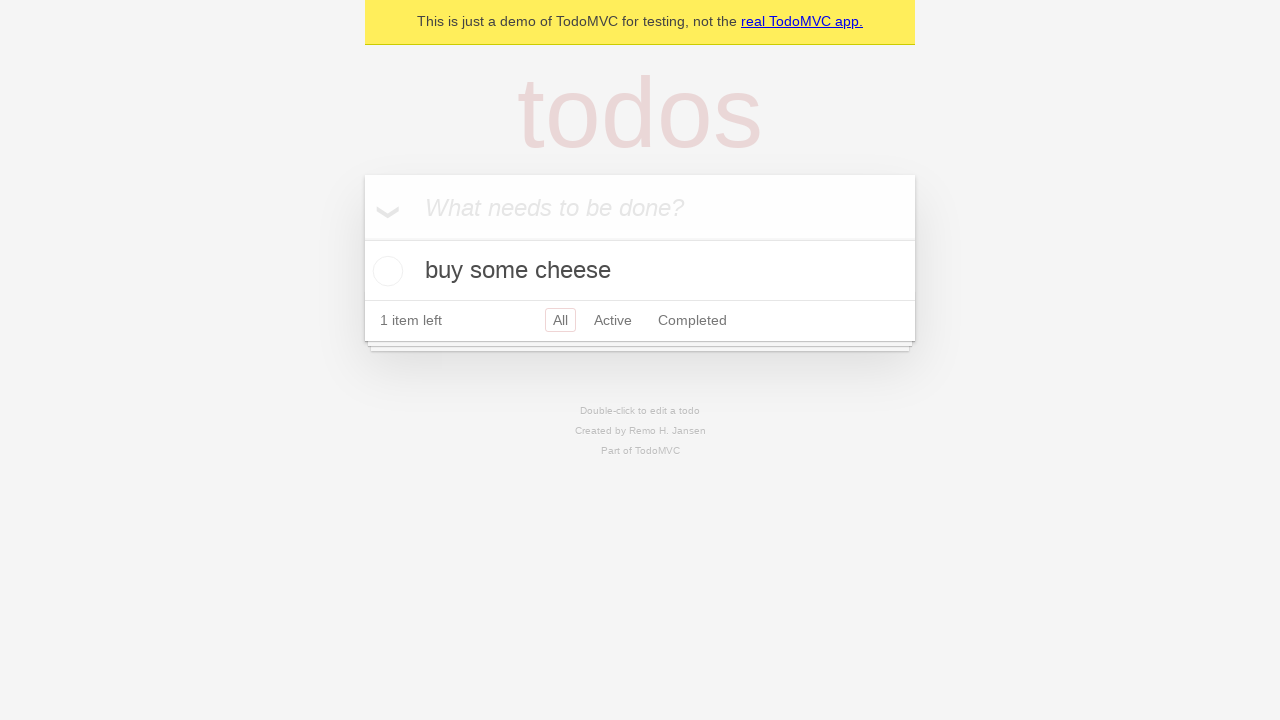

Filled second todo item 'feed the cat' on internal:attr=[placeholder="What needs to be done?"i]
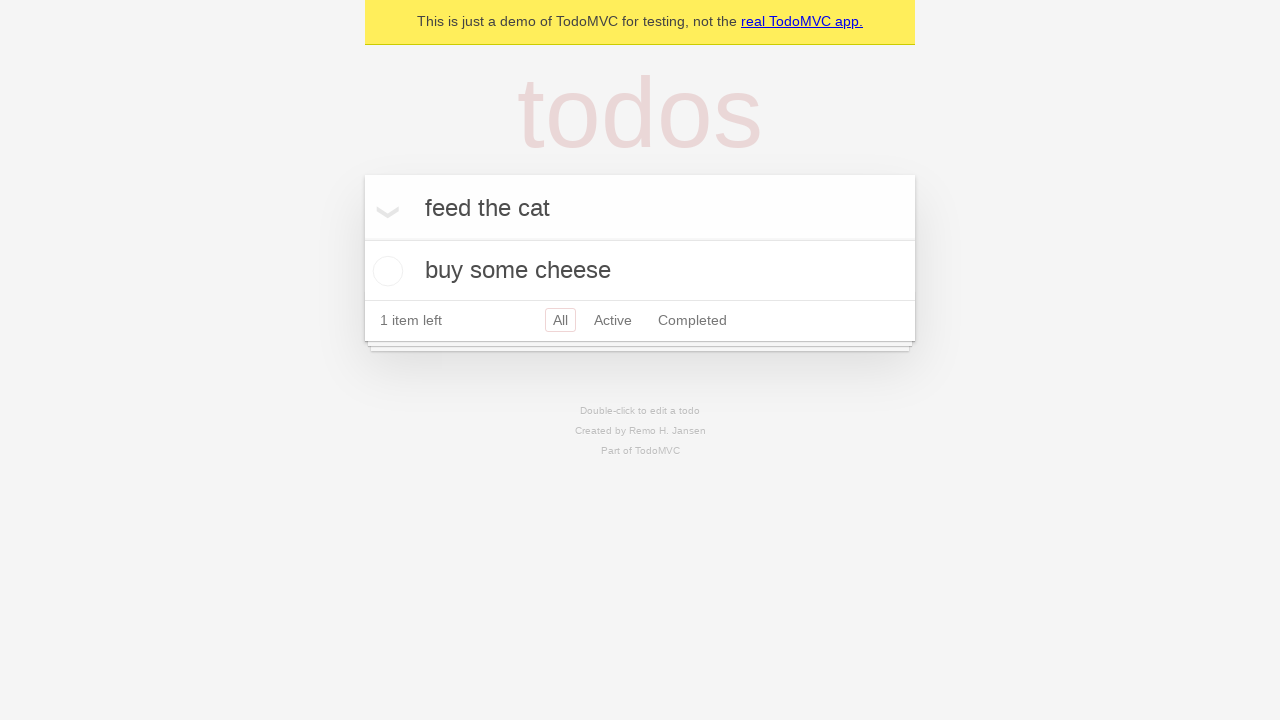

Created second todo item by pressing Enter on internal:attr=[placeholder="What needs to be done?"i]
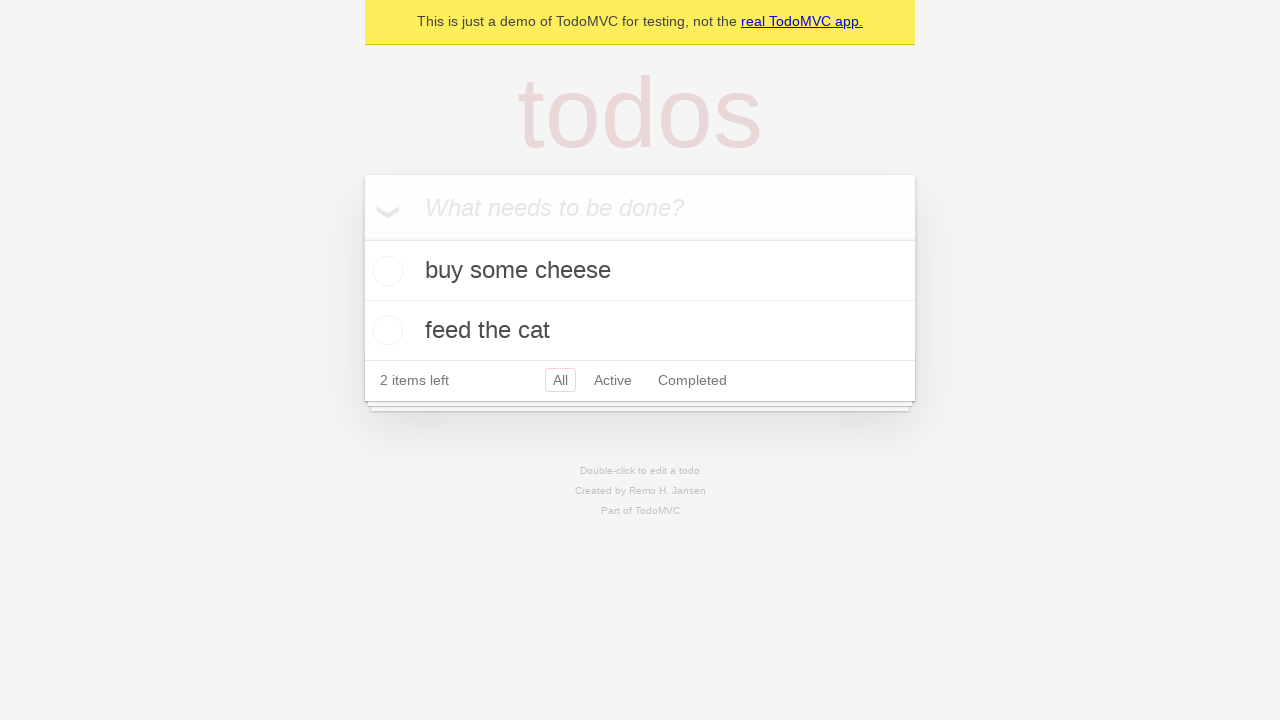

Filled third todo item 'book a doctors appointment' on internal:attr=[placeholder="What needs to be done?"i]
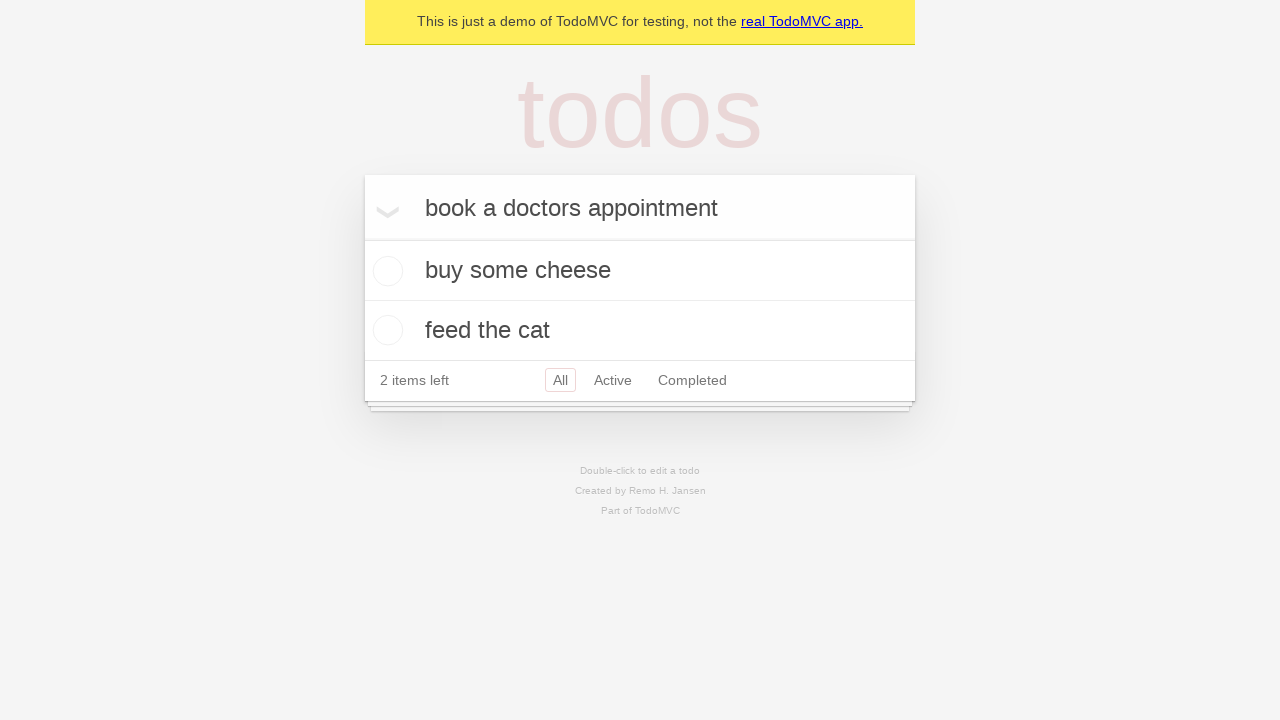

Created third todo item by pressing Enter on internal:attr=[placeholder="What needs to be done?"i]
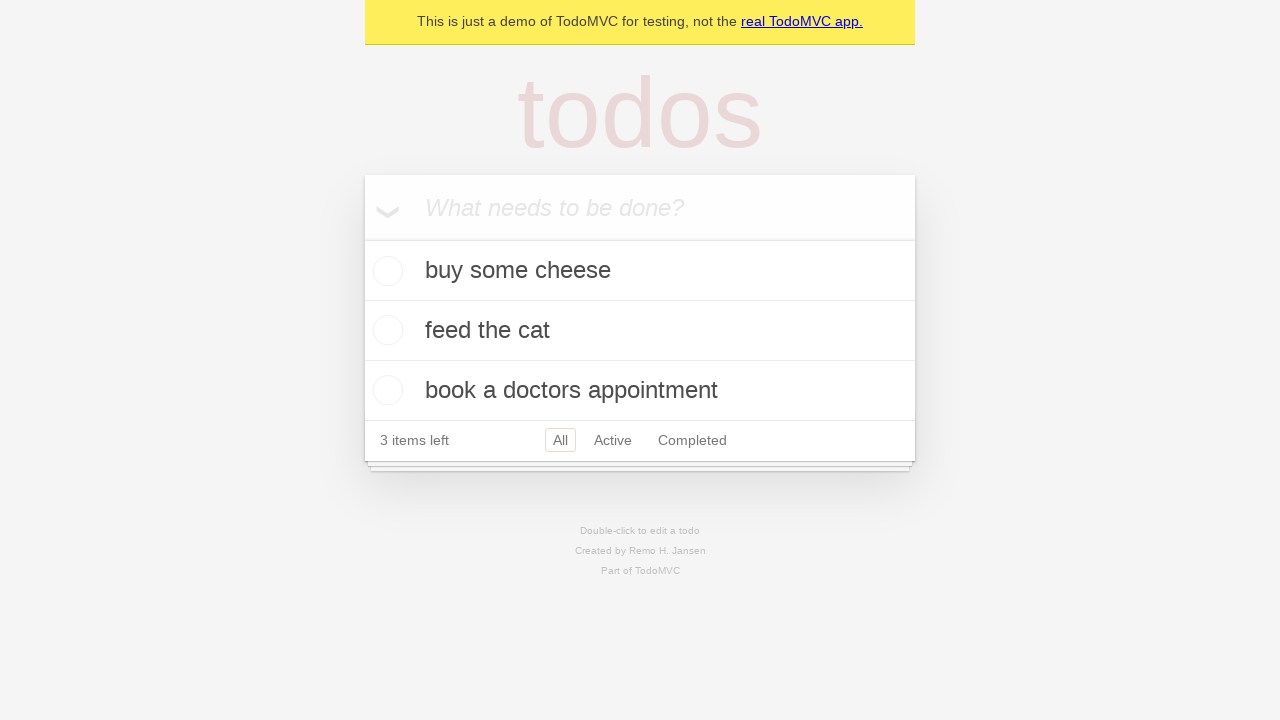

Marked second todo item as completed at (385, 330) on internal:testid=[data-testid="todo-item"s] >> nth=1 >> internal:role=checkbox
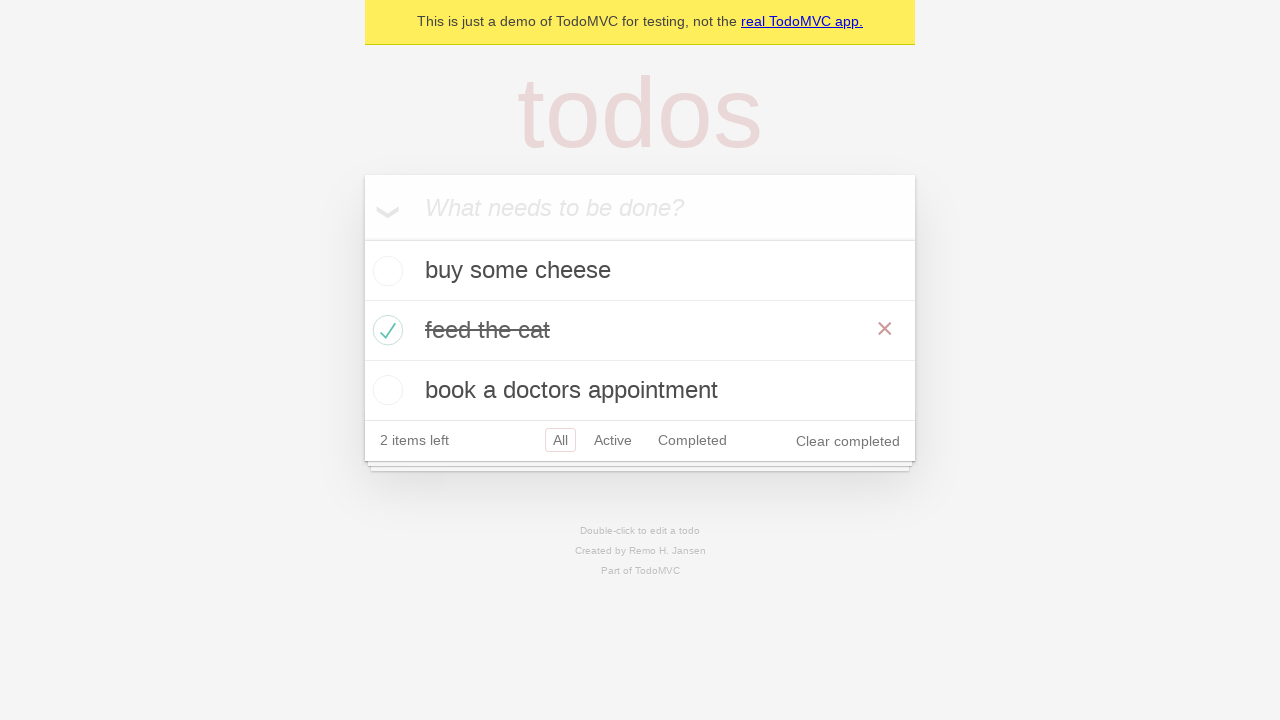

Clicked Active filter to display only uncompleted items at (613, 440) on internal:role=link[name="Active"i]
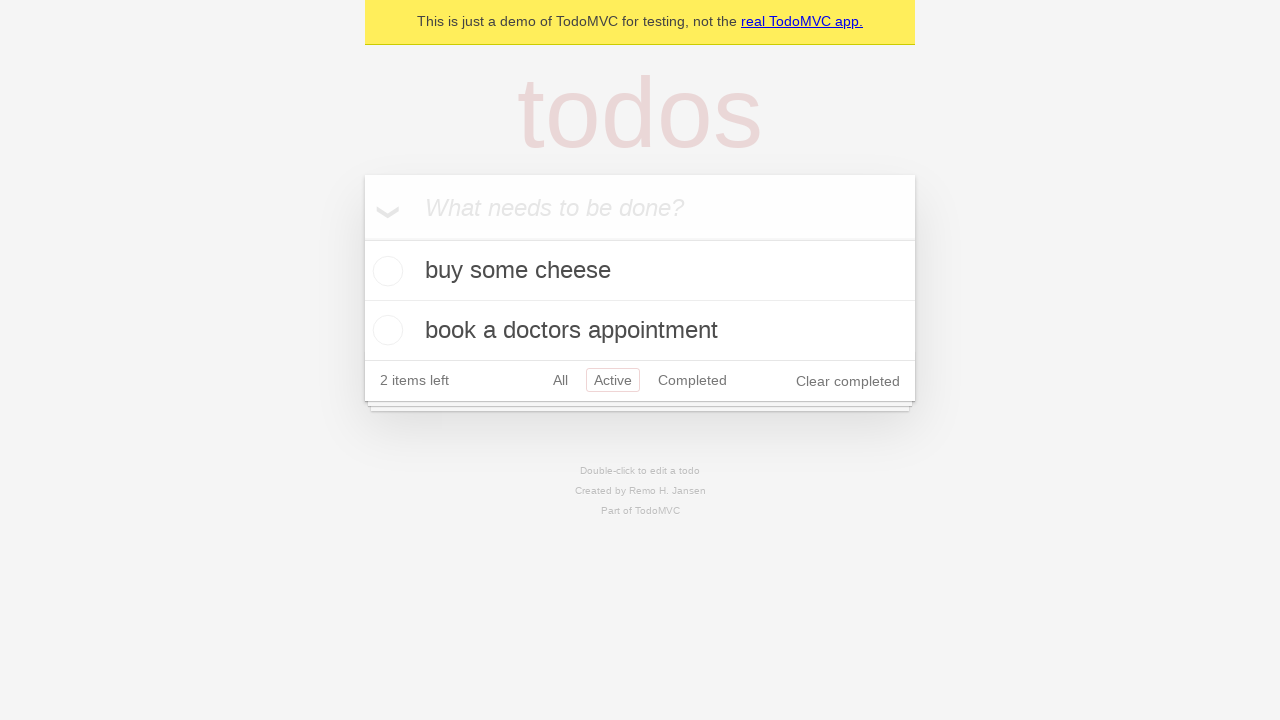

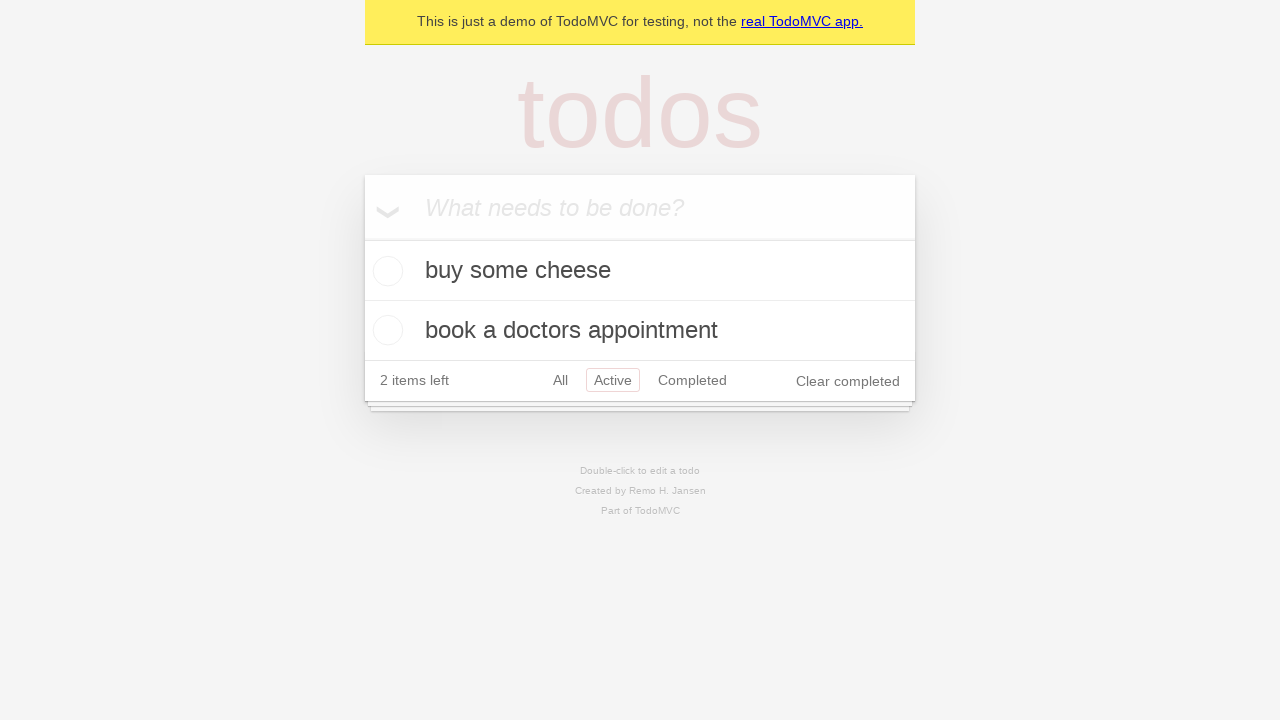